Tests a custom dropdown with increment/decrement controls by clicking the increment button 4 times, confirming the selection, then reopening and clicking the decrement button 4 times to reset the value.

Starting URL: https://rahulshettyacademy.com/dropdownsPractise/

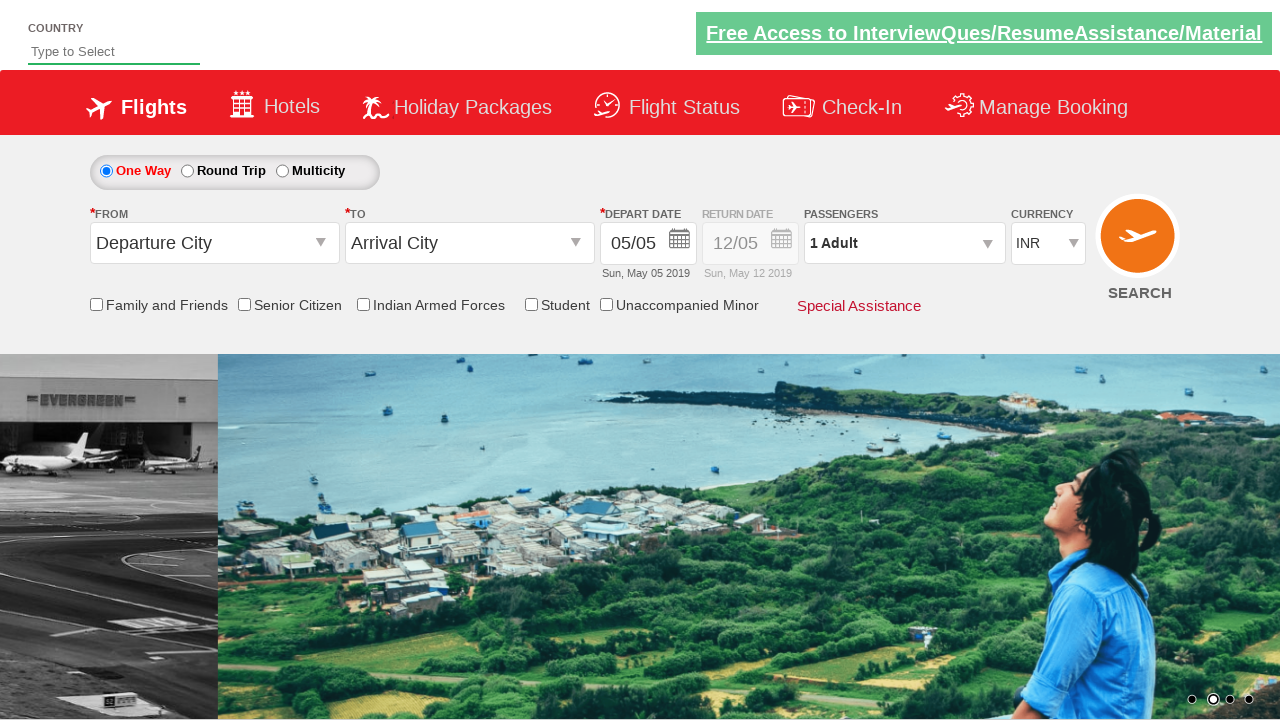

Clicked passenger dropdown to open it at (904, 243) on #divpaxinfo
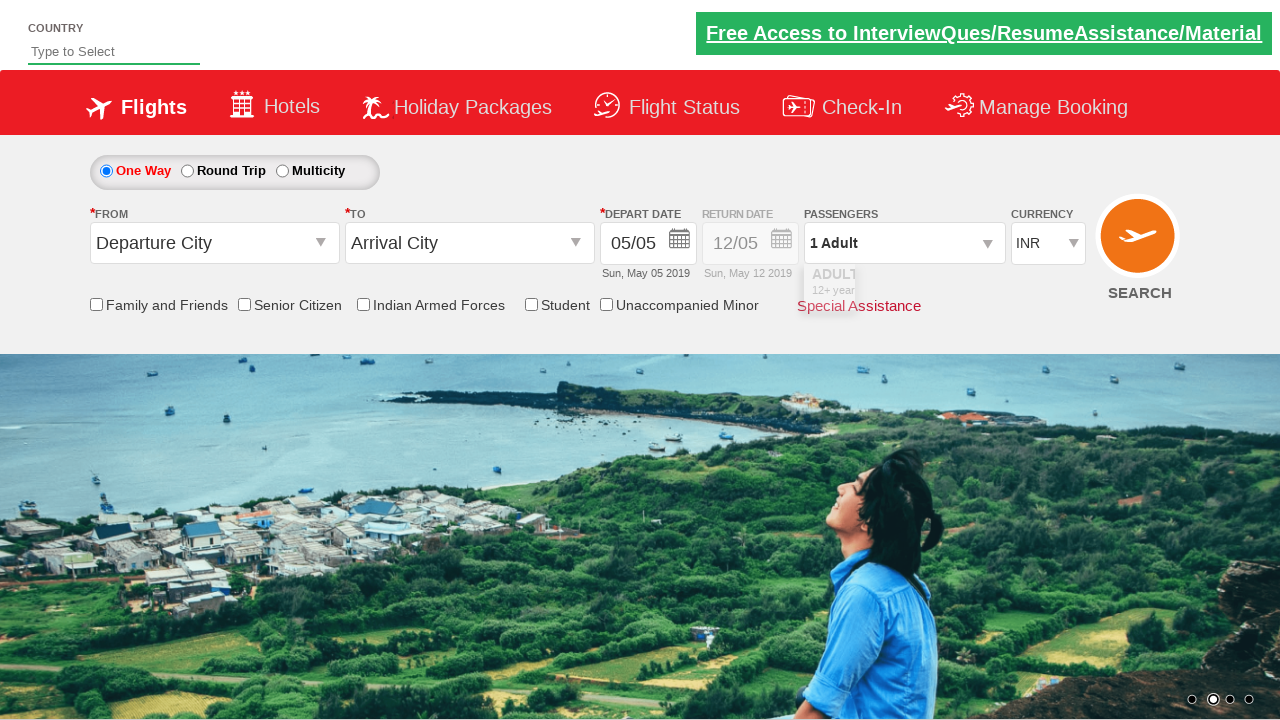

Clicked increment adult button (increment 1/4) at (982, 288) on #hrefIncAdt
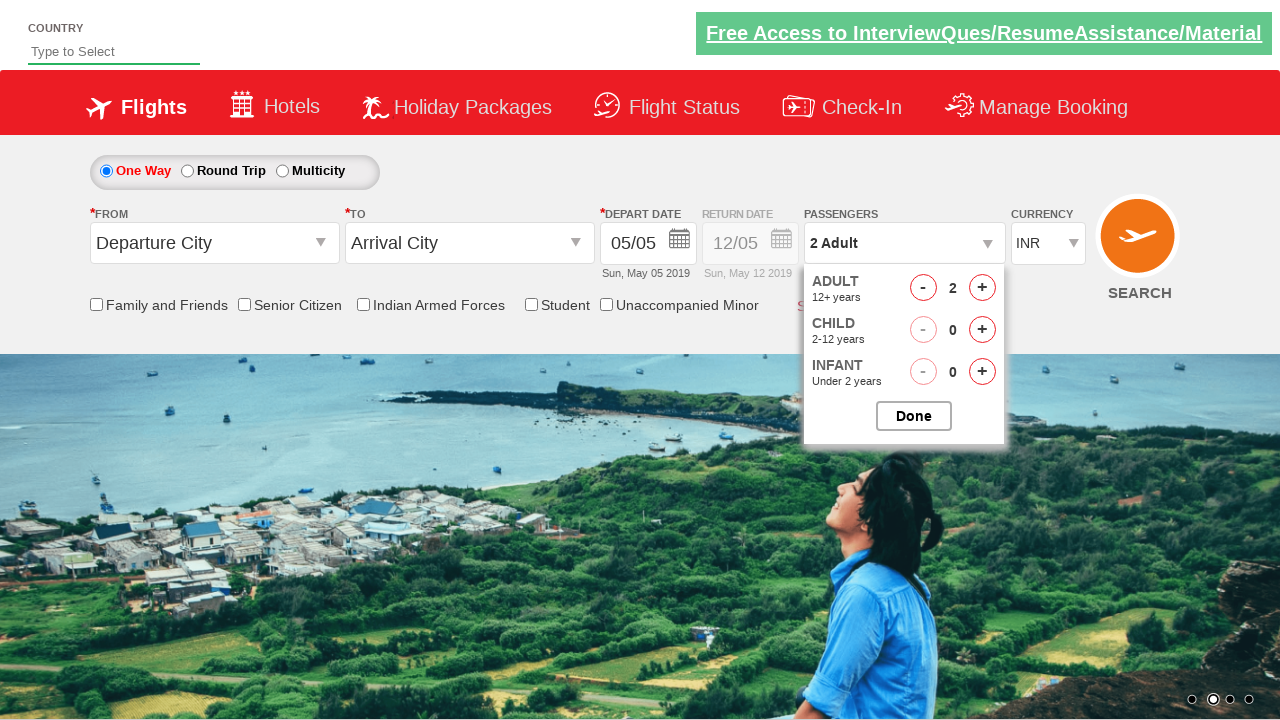

Clicked increment adult button (increment 2/4) at (982, 288) on #hrefIncAdt
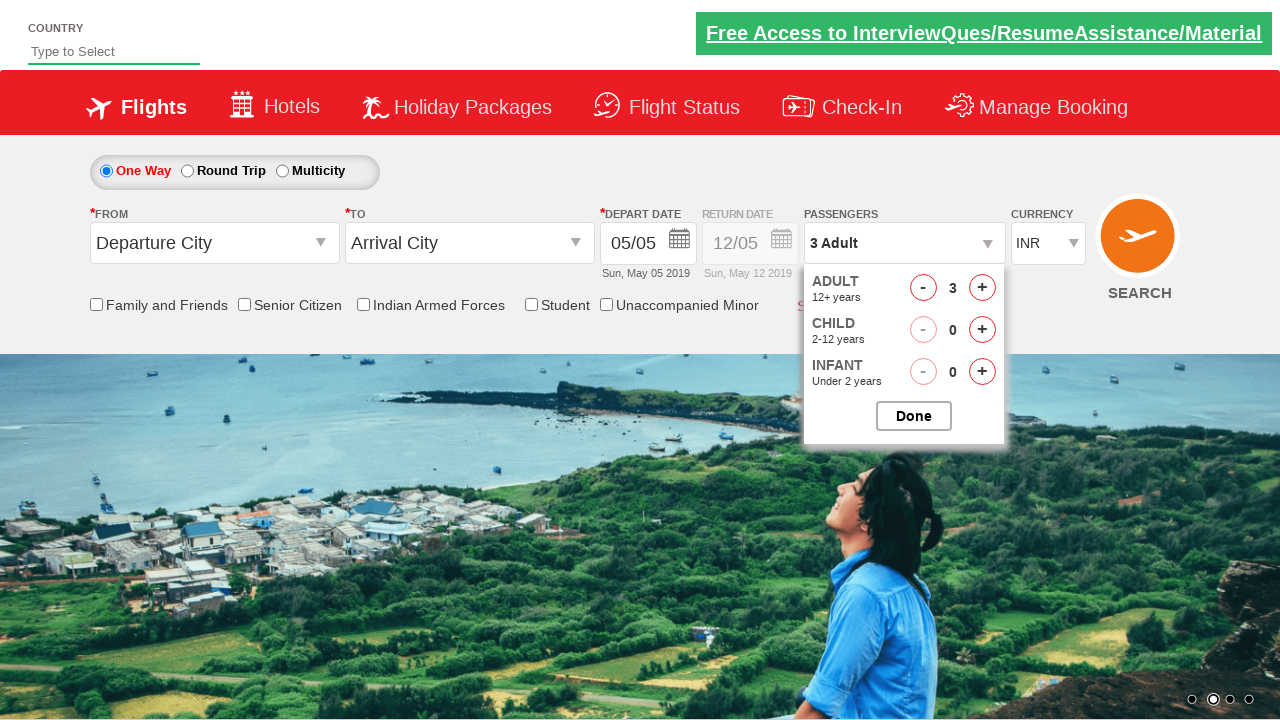

Clicked increment adult button (increment 3/4) at (982, 288) on #hrefIncAdt
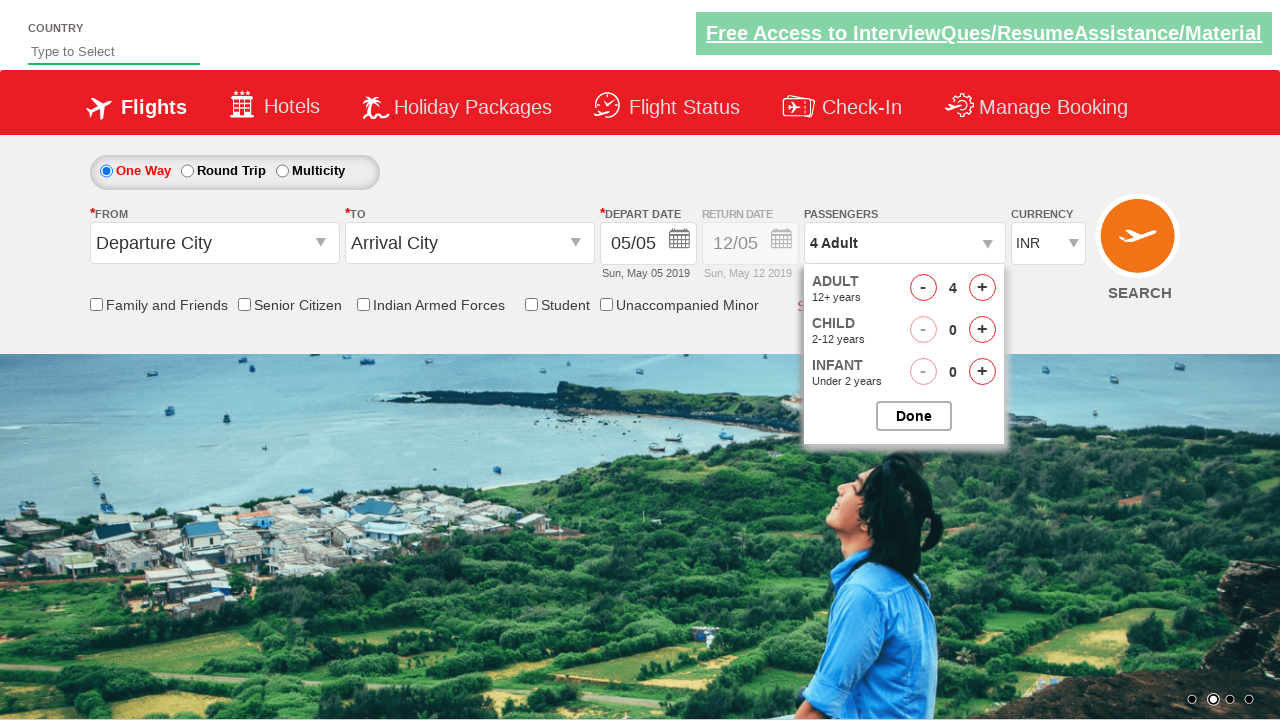

Clicked increment adult button (increment 4/4) at (982, 288) on #hrefIncAdt
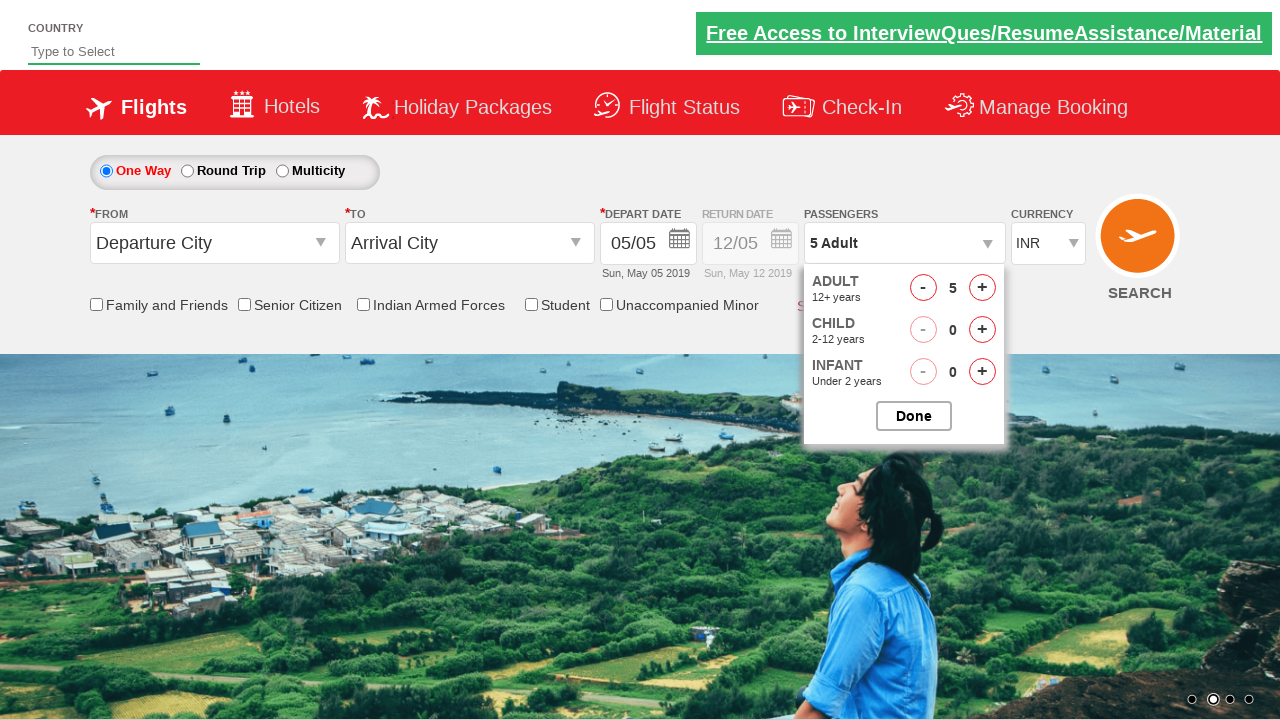

Clicked Done button to confirm adult count selection at (914, 416) on input[value='Done']
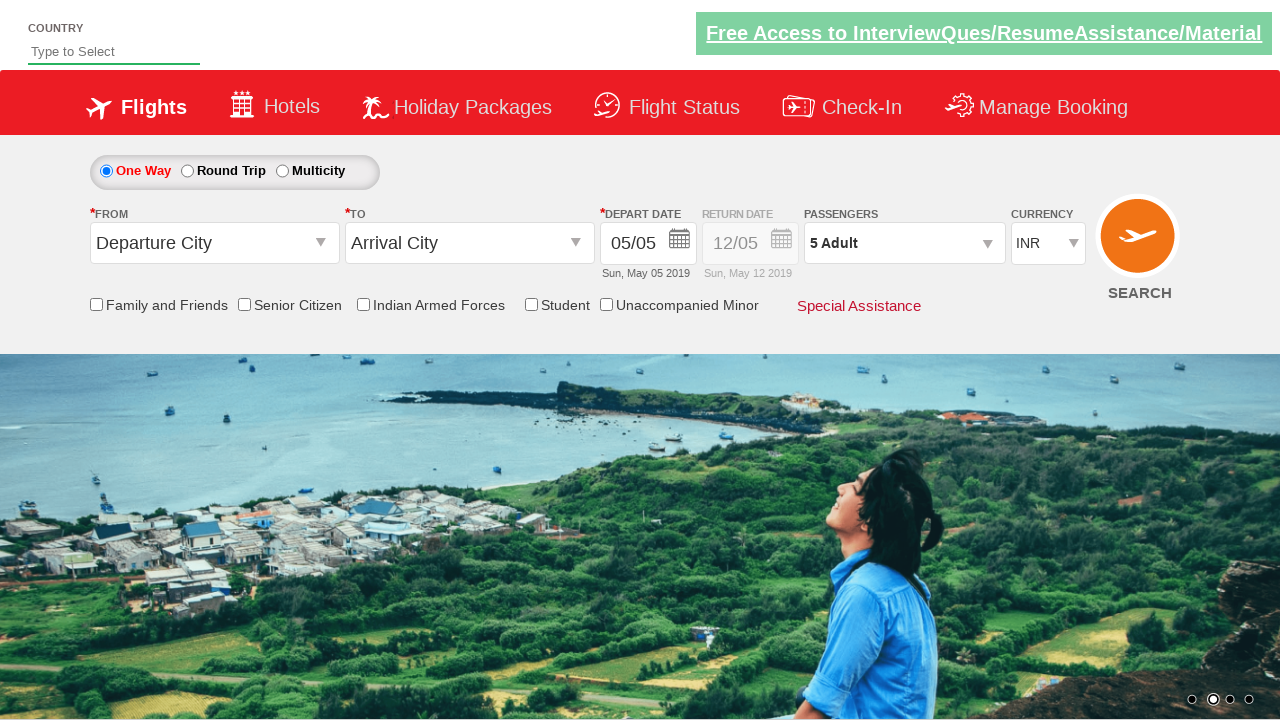

Waited 1 second for UI to update
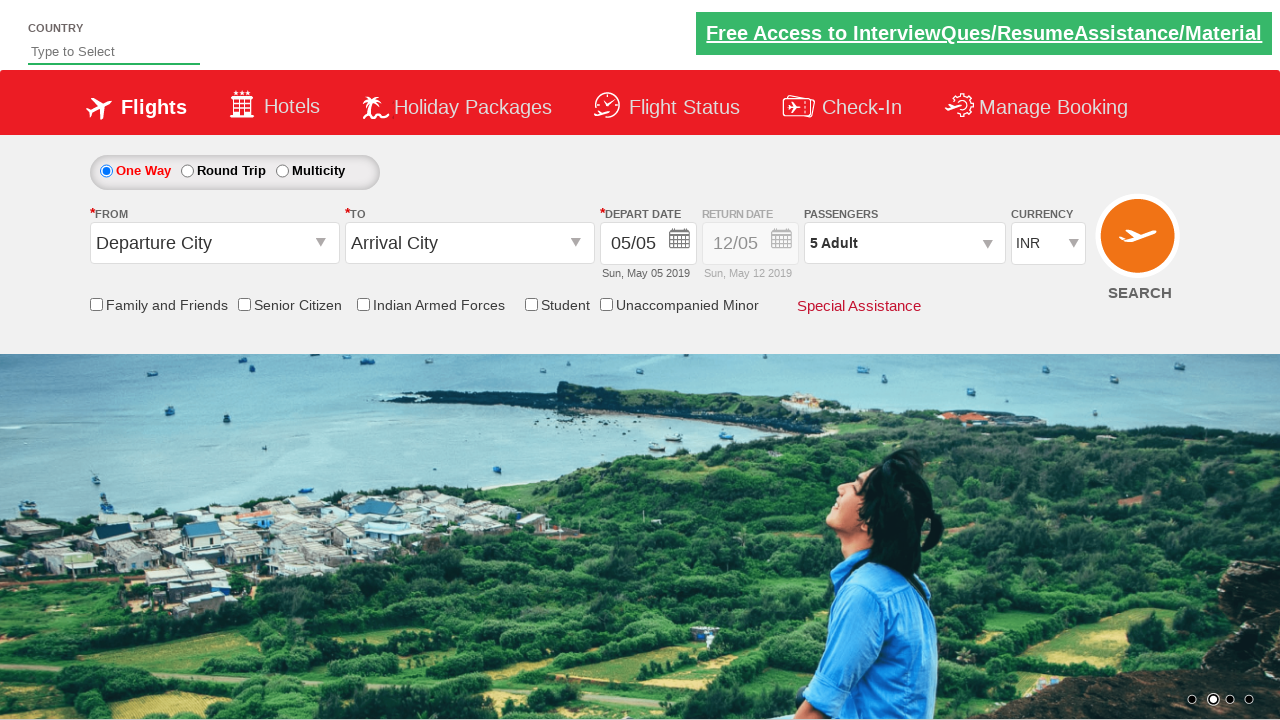

Clicked passenger dropdown to reopen it at (904, 243) on #divpaxinfo
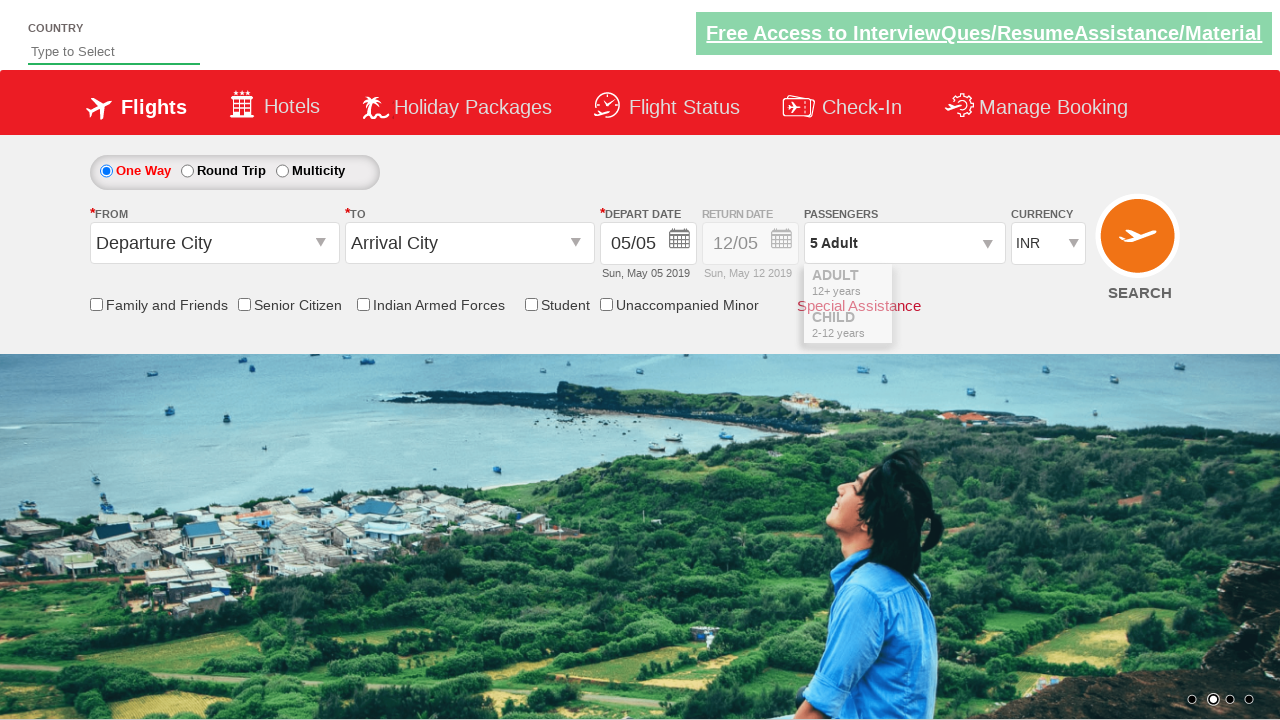

Clicked decrement adult button (decrement 1/4) at (923, 288) on #hrefDecAdt
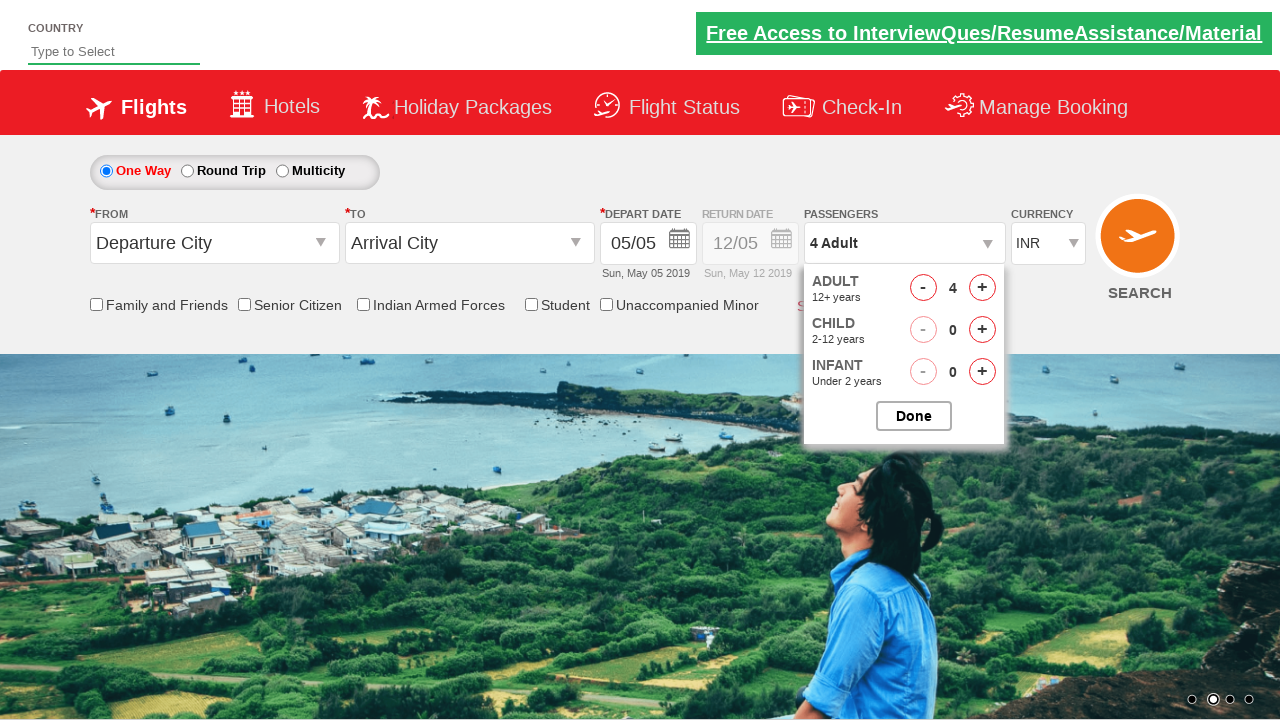

Clicked decrement adult button (decrement 2/4) at (923, 288) on #hrefDecAdt
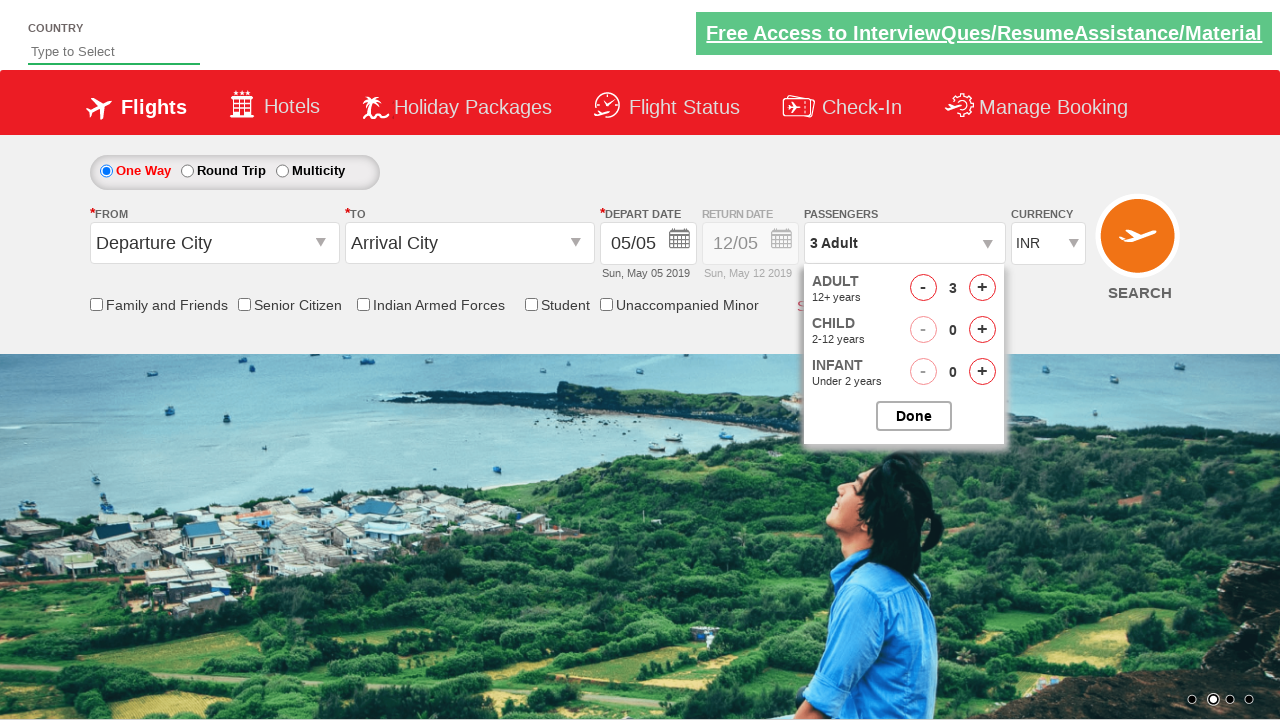

Clicked decrement adult button (decrement 3/4) at (923, 288) on #hrefDecAdt
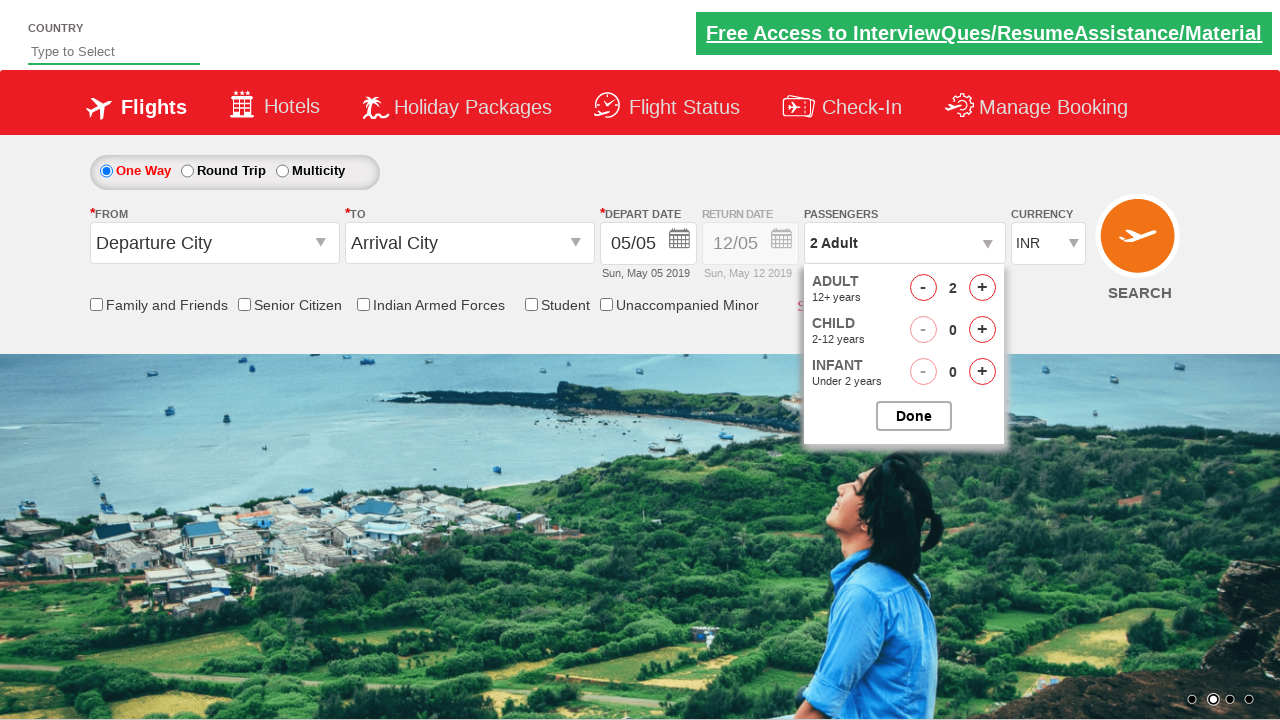

Clicked decrement adult button (decrement 4/4) at (923, 288) on #hrefDecAdt
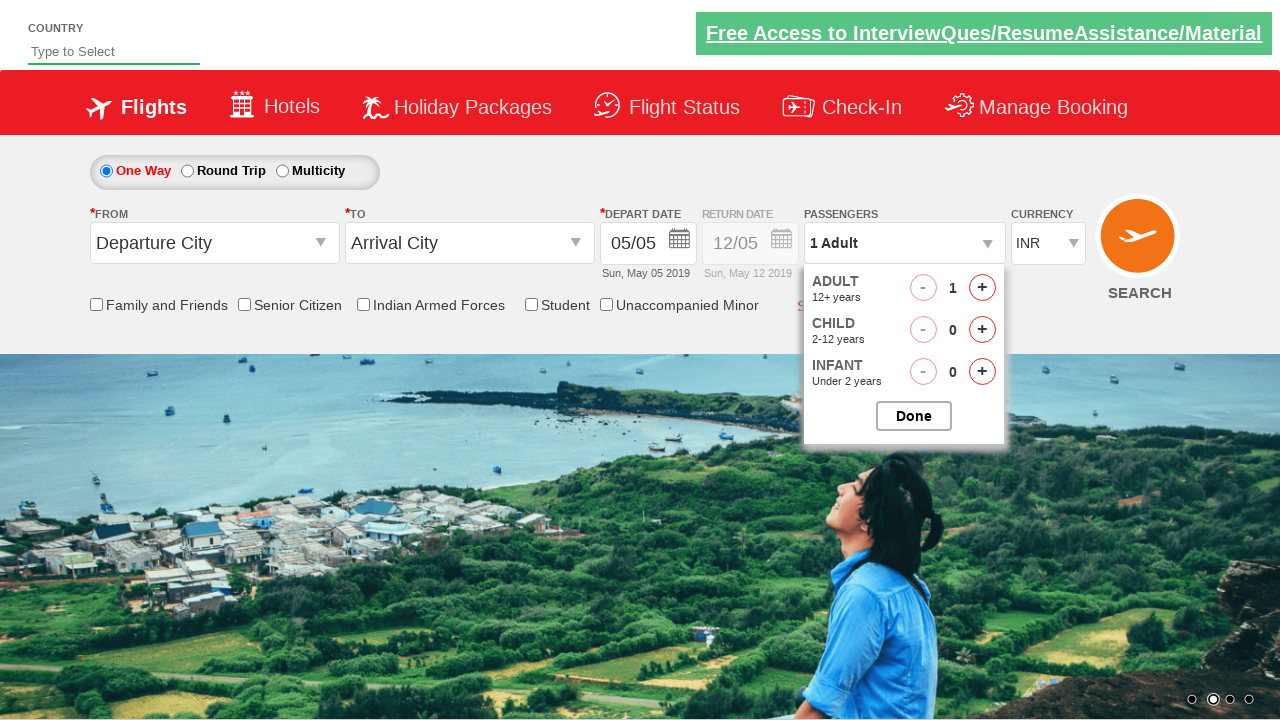

Clicked Done button to confirm adult count reset at (914, 416) on input[value='Done']
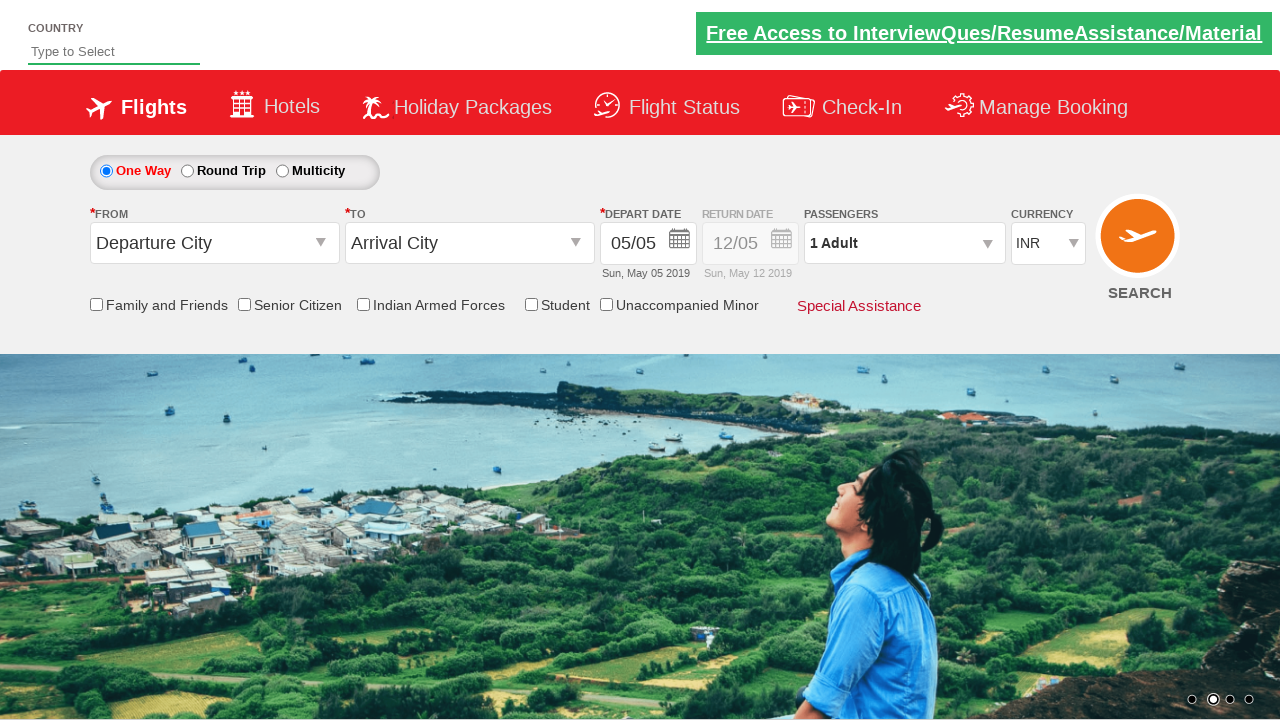

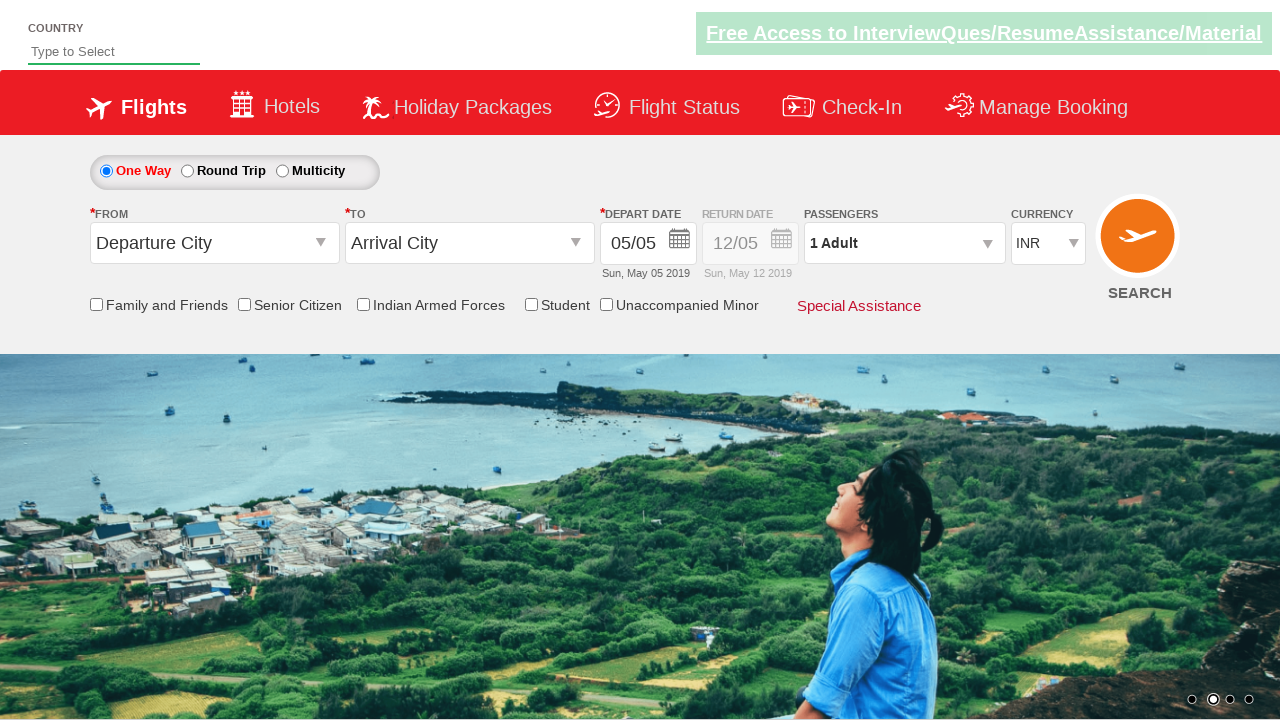